Tests handling of iFrames by navigating to Oracle Java documentation and clicking a link within a frame

Starting URL: https://docs.oracle.com/javase/8/docs/api/

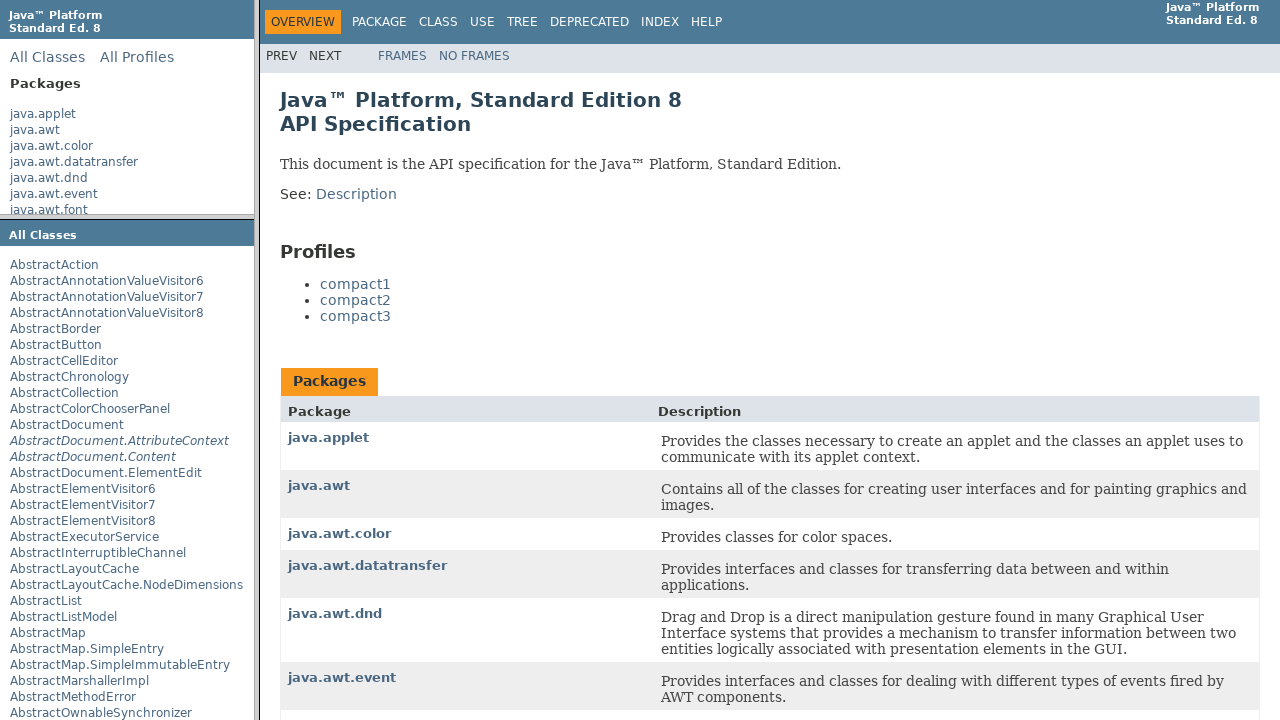

Navigated to Oracle Java 8 API documentation
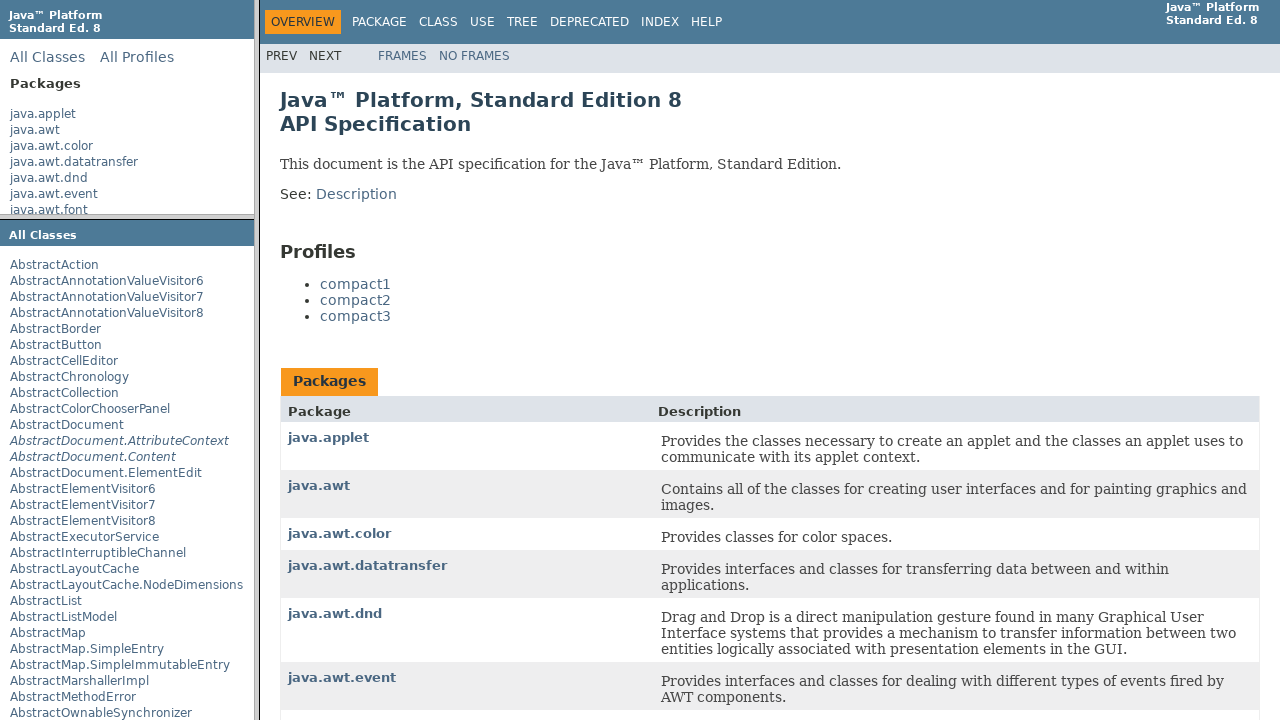

Located packageListFrame iframe
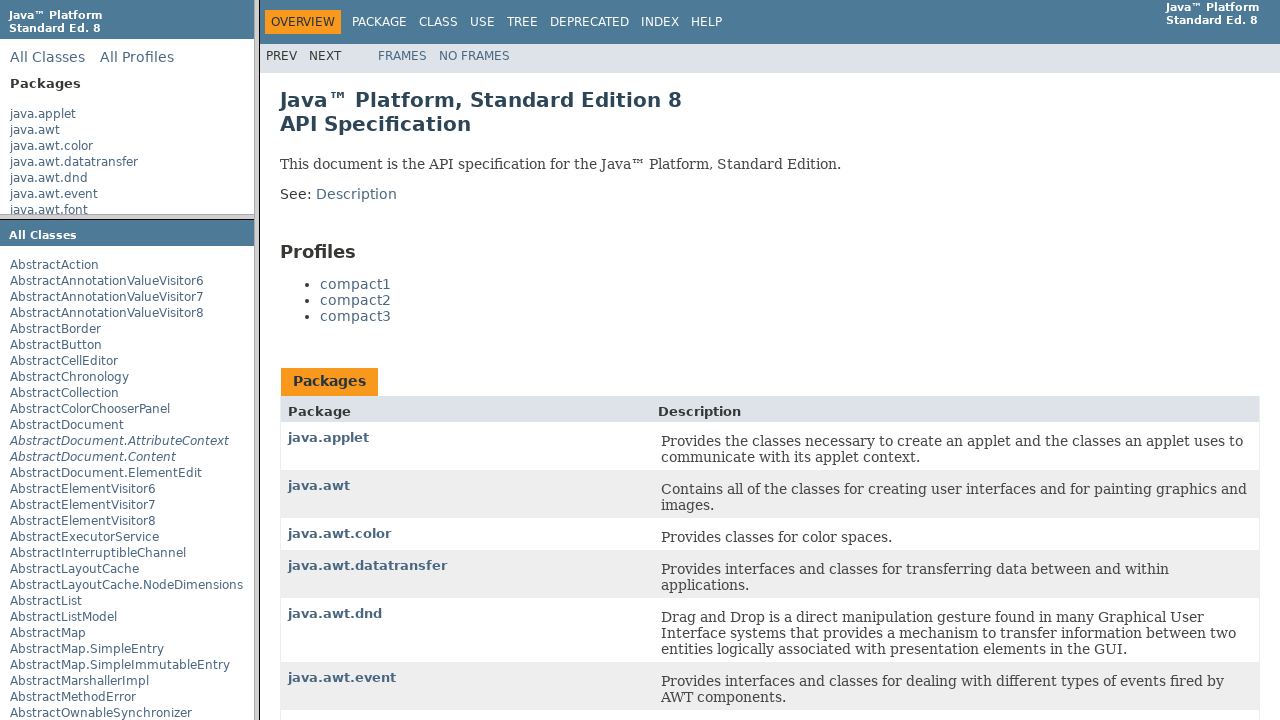

Clicked java.applet link within iframe at (43, 114) on xpath=//frame[@name='packageListFrame'] >> internal:control=enter-frame >> xpath
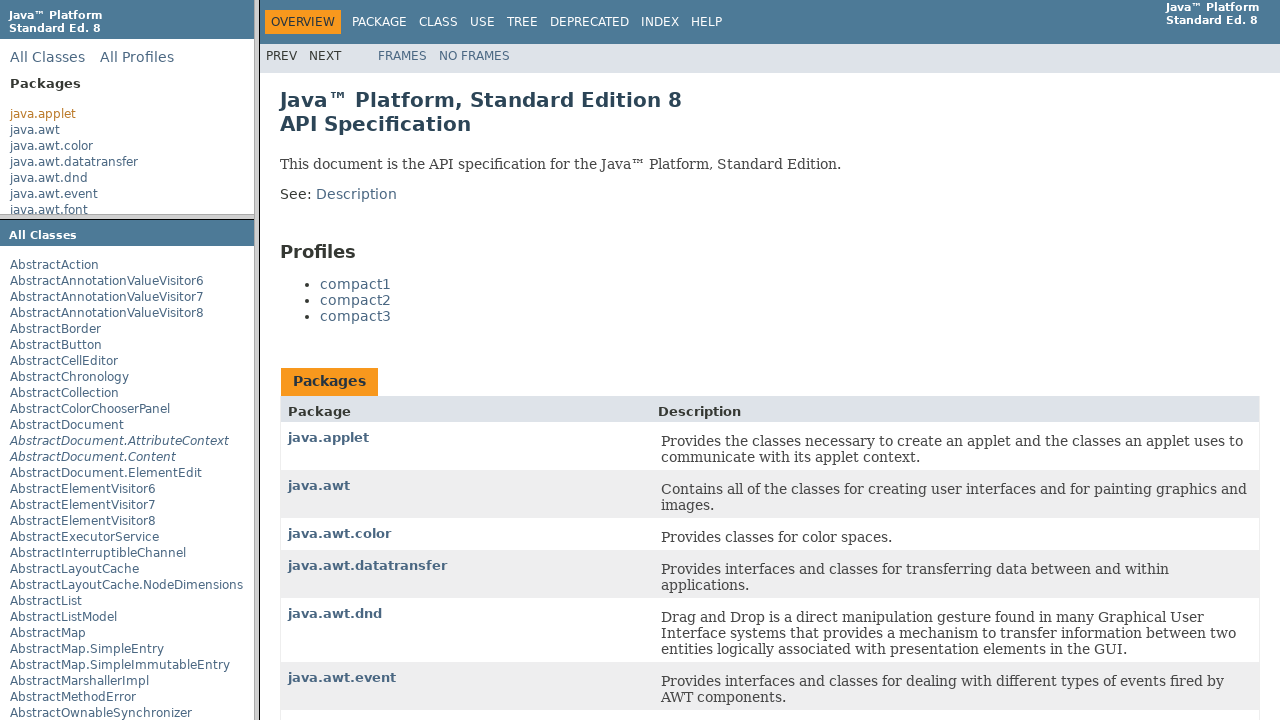

Waited 2 seconds for content to load
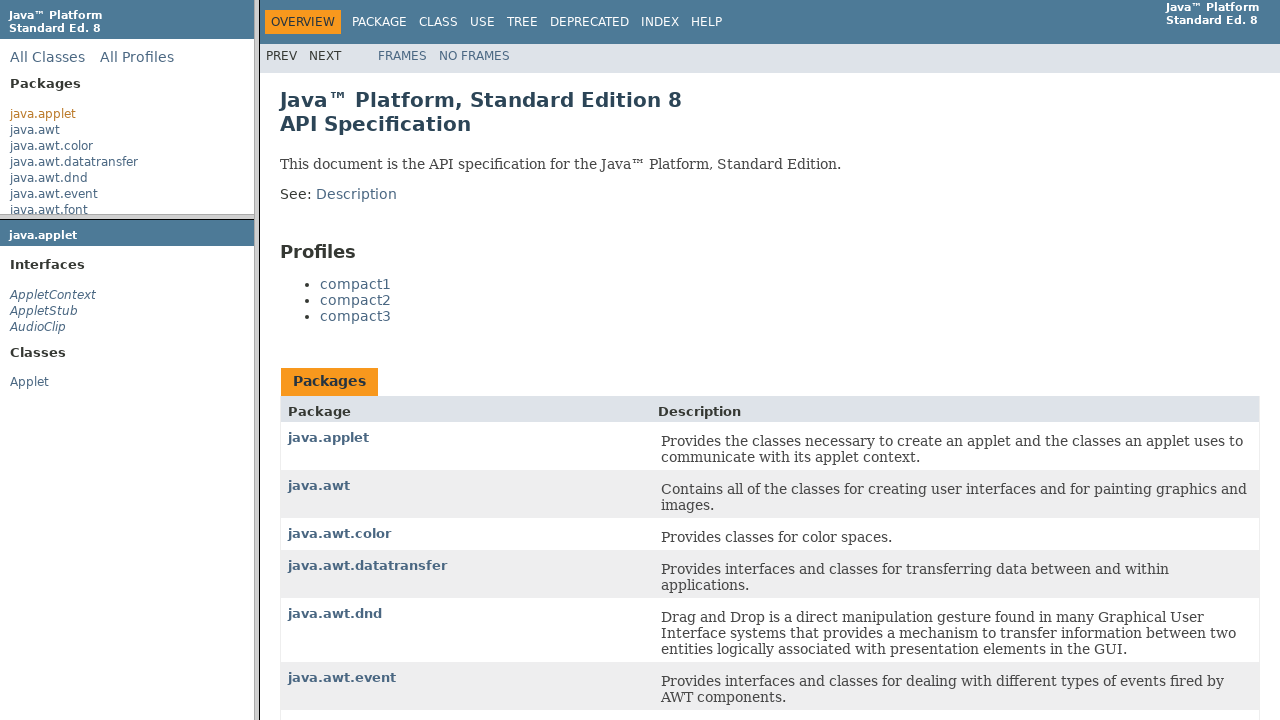

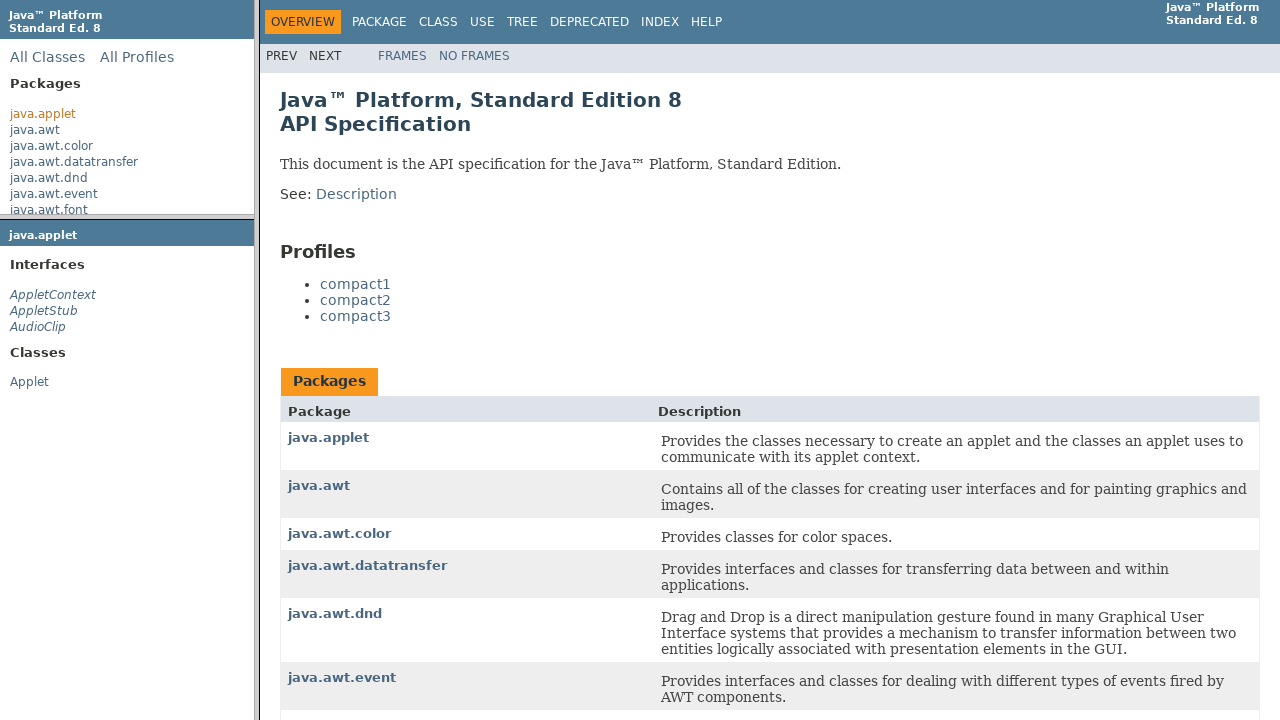